Navigates to Urban Ladder gift cards page and captures a screenshot of the page

Starting URL: https://www.urbanladder.com/gift-cards?src=header

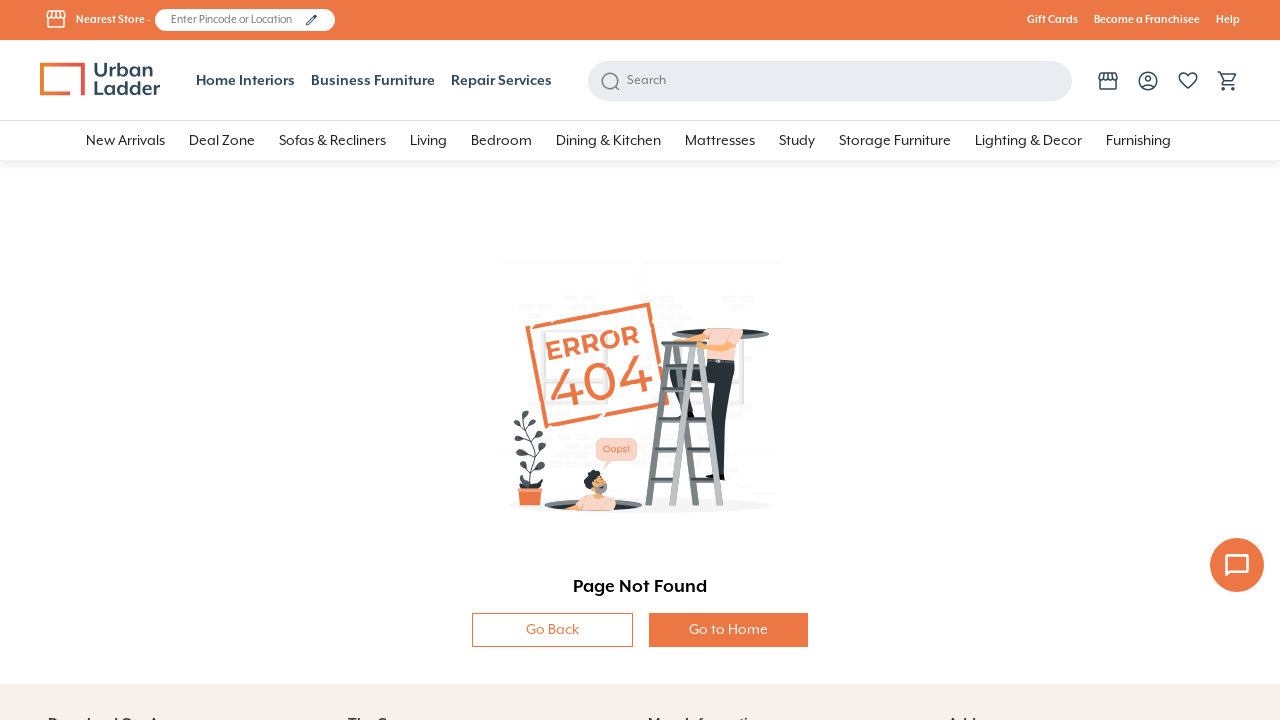

Waited for page to reach networkidle load state
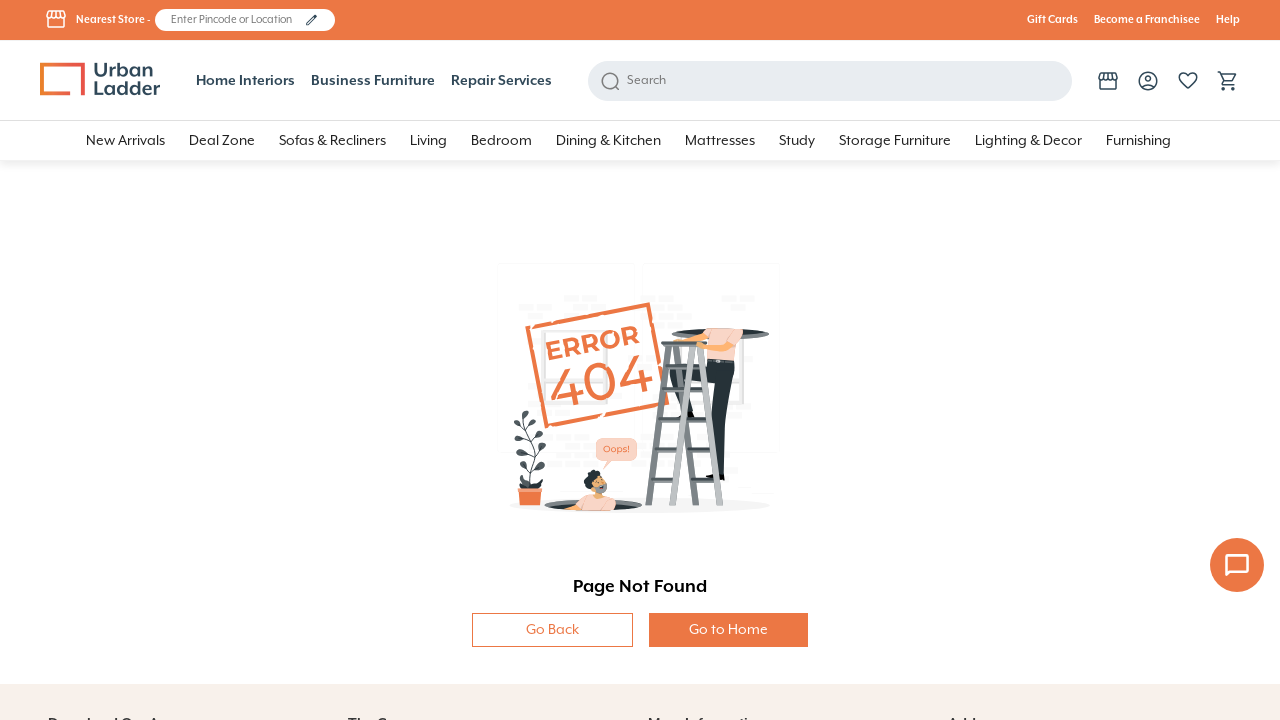

Waited 1000ms for page to stabilize
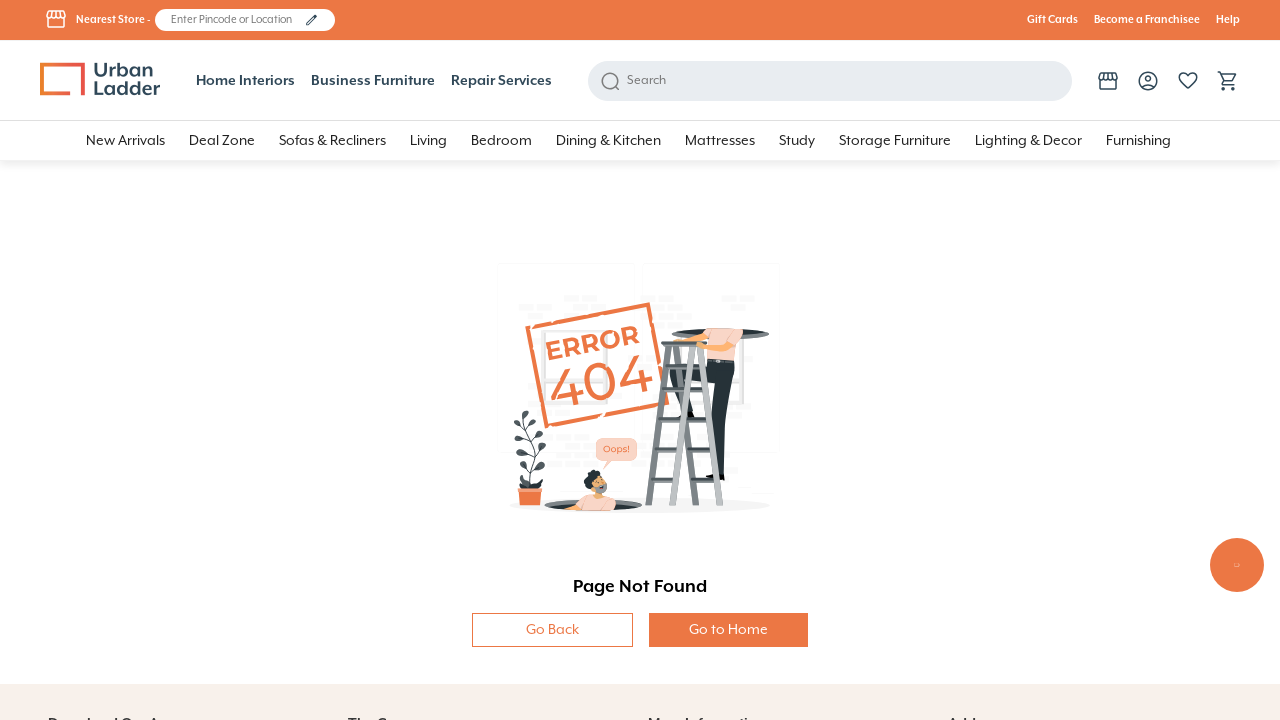

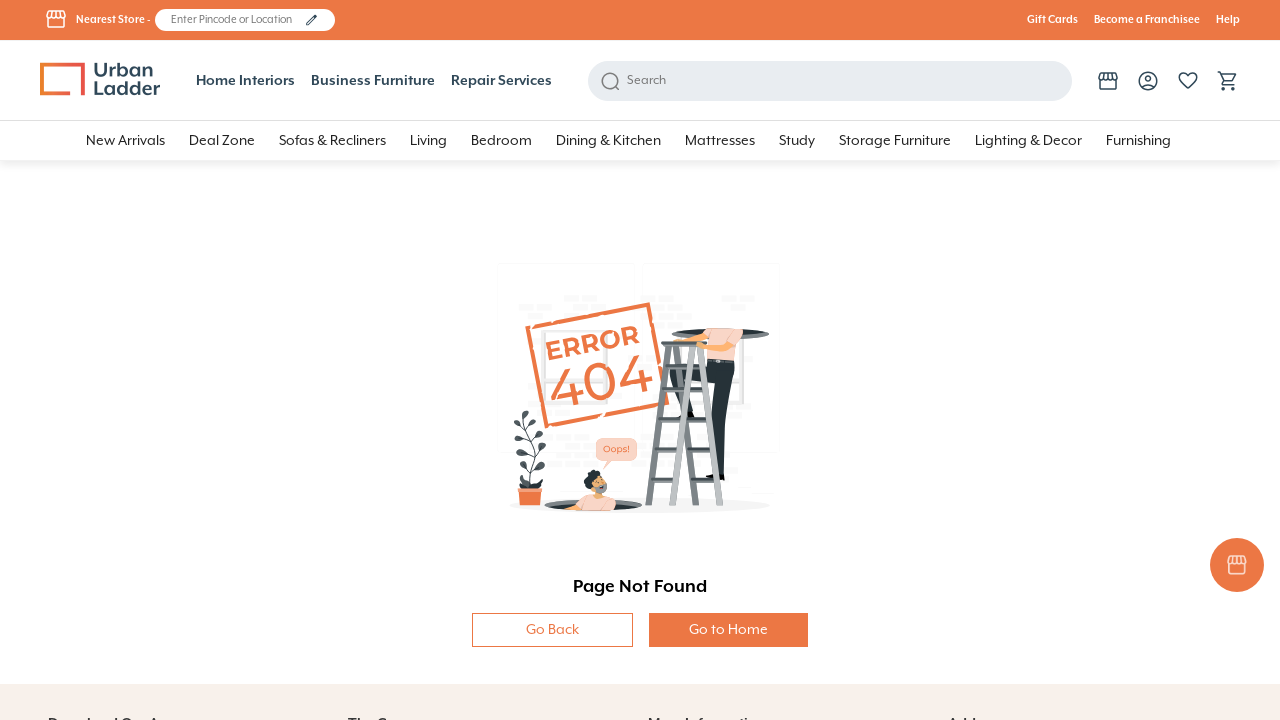